Tests the text box form on demoqa.com by filling in user information fields with randomly generated names and addresses, then submitting the form

Starting URL: https://demoqa.com/links

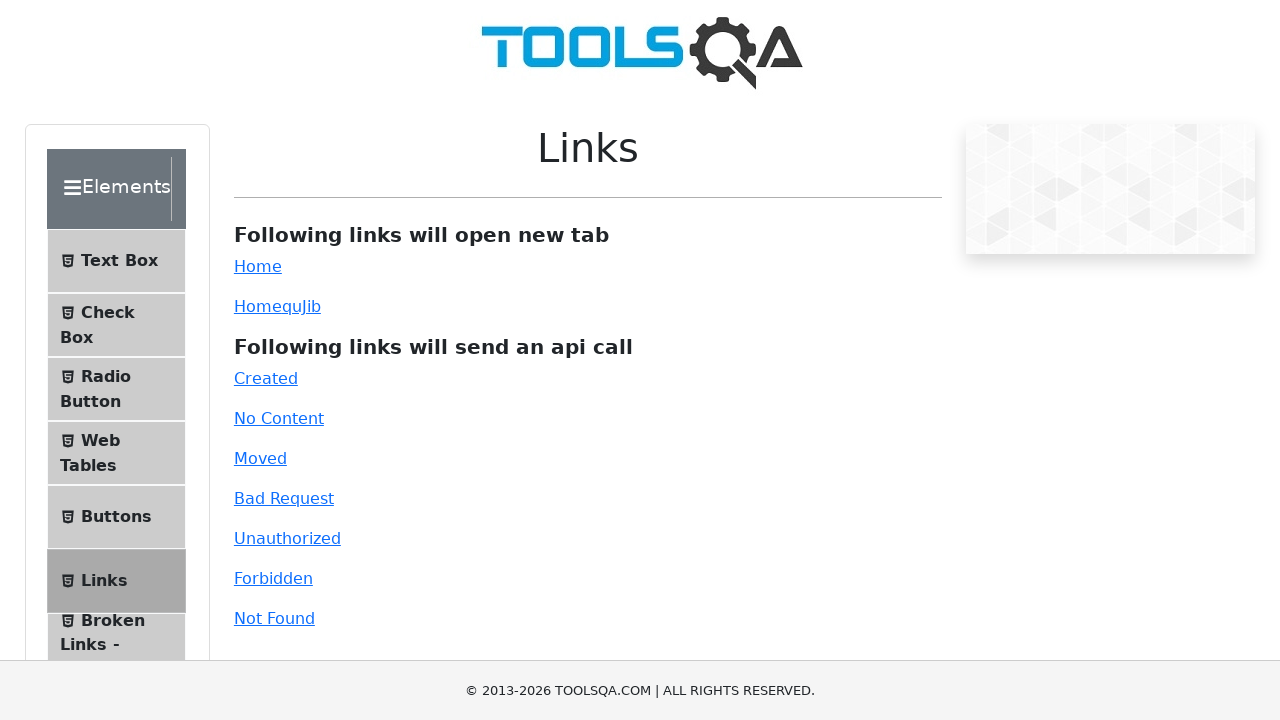

Clicked on Text Box menu item at (119, 261) on span:has-text('Text Box')
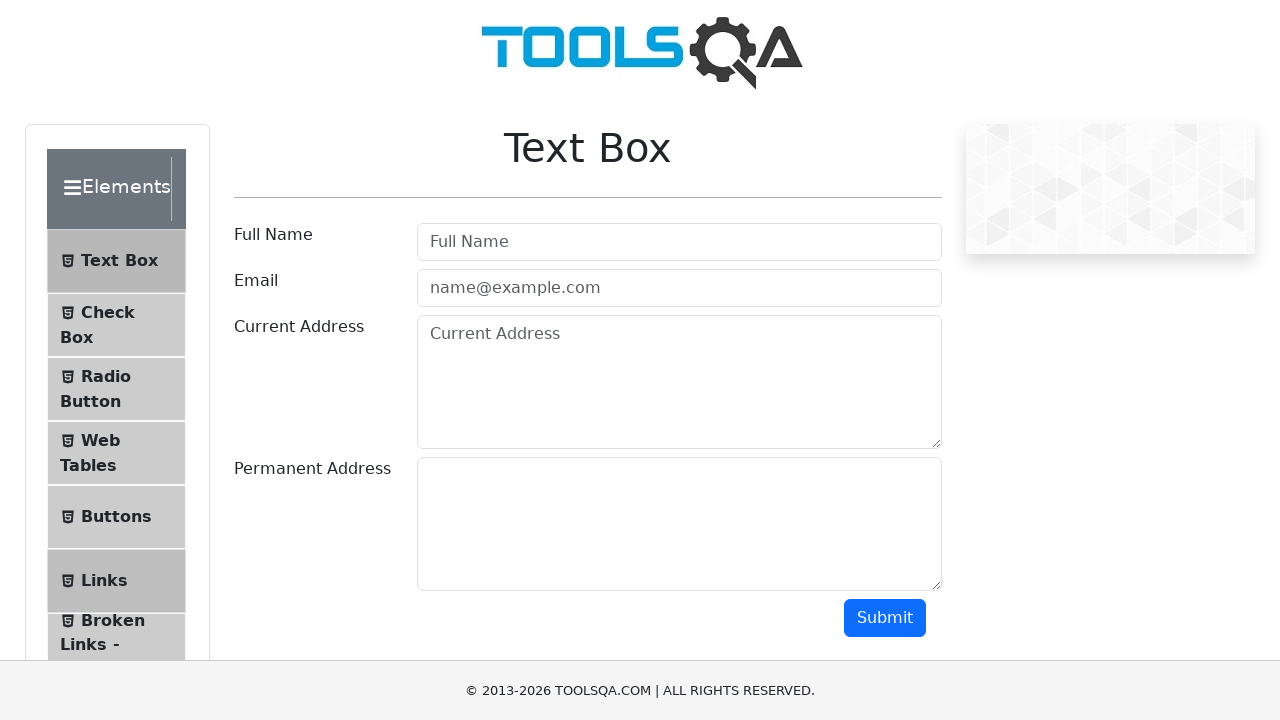

Text Box form loaded and username field is visible
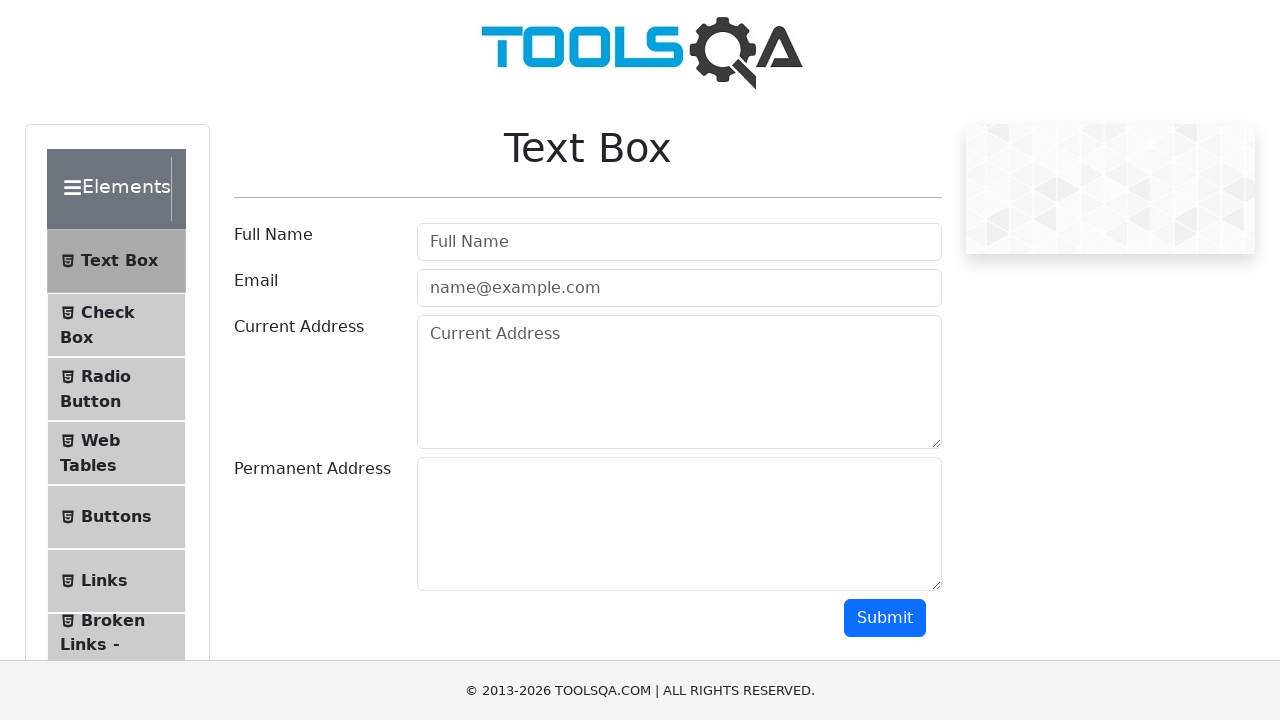

Filled username field with randomly generated name 'William Jones' on input#userName
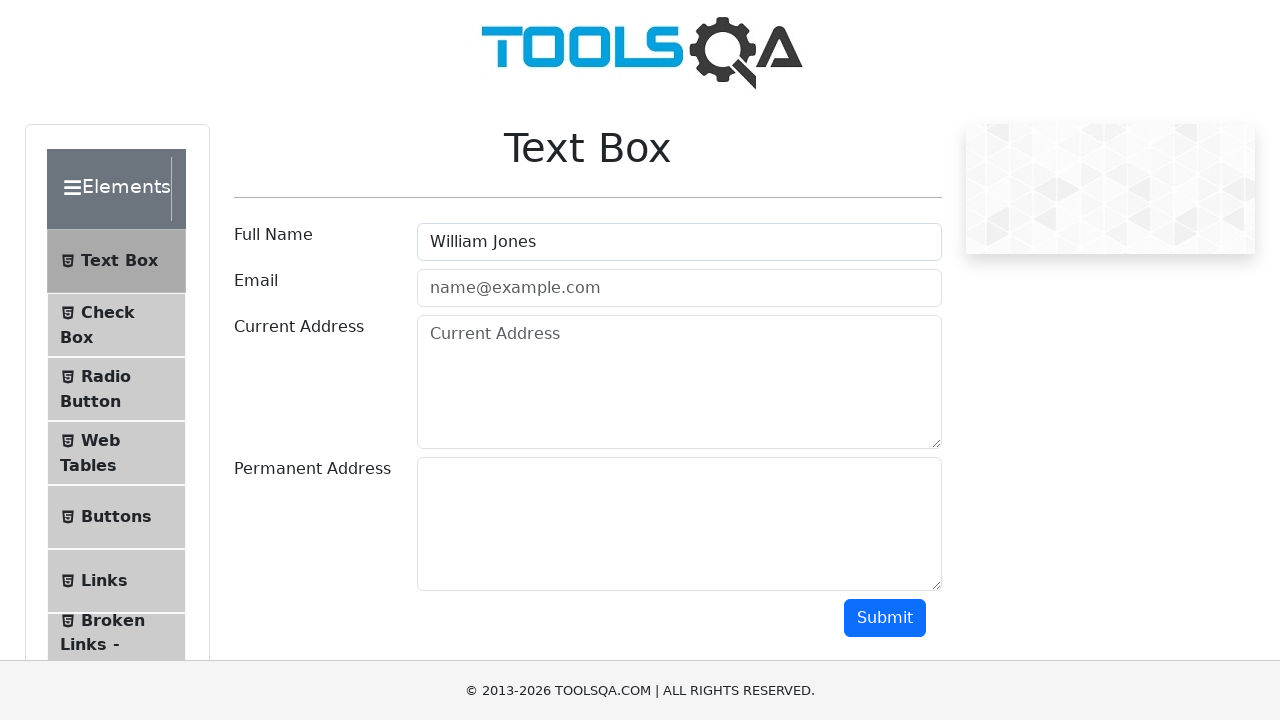

Filled email field with 'william.jones@example.com' on input#userEmail
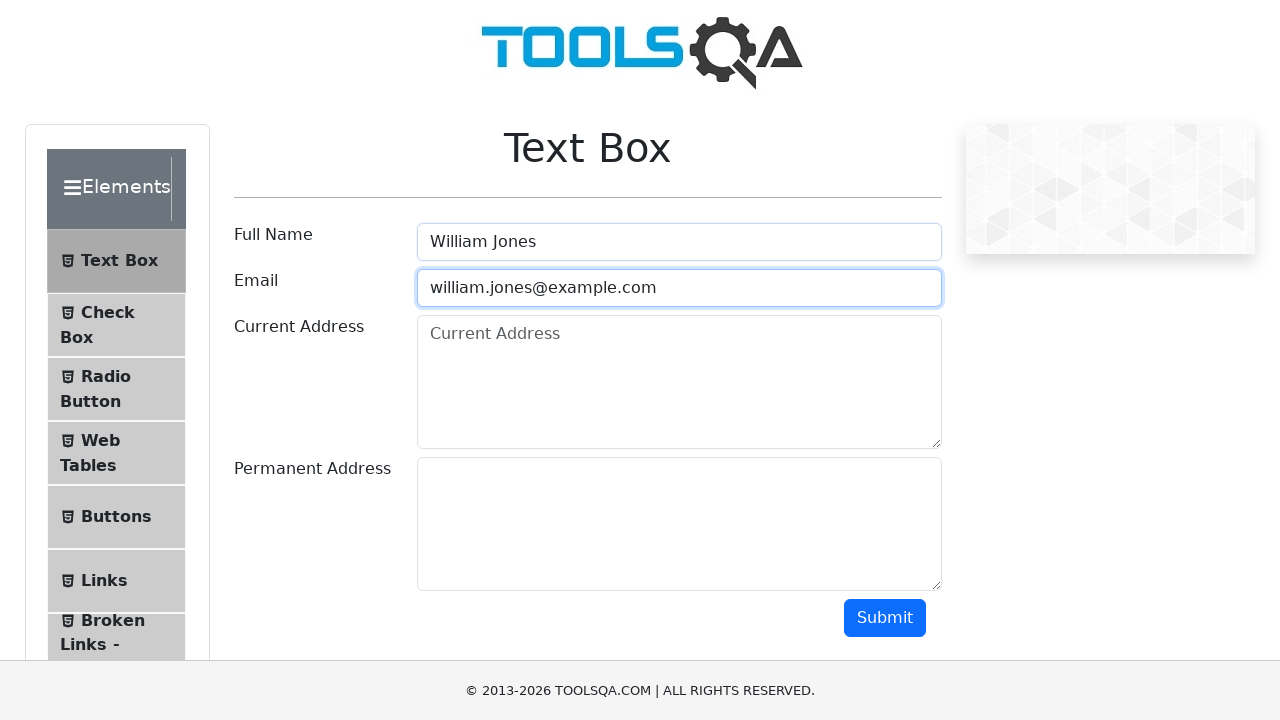

Filled current address field with '123 Main Street, Apt 4B, New York, NY 10001' on textarea#currentAddress
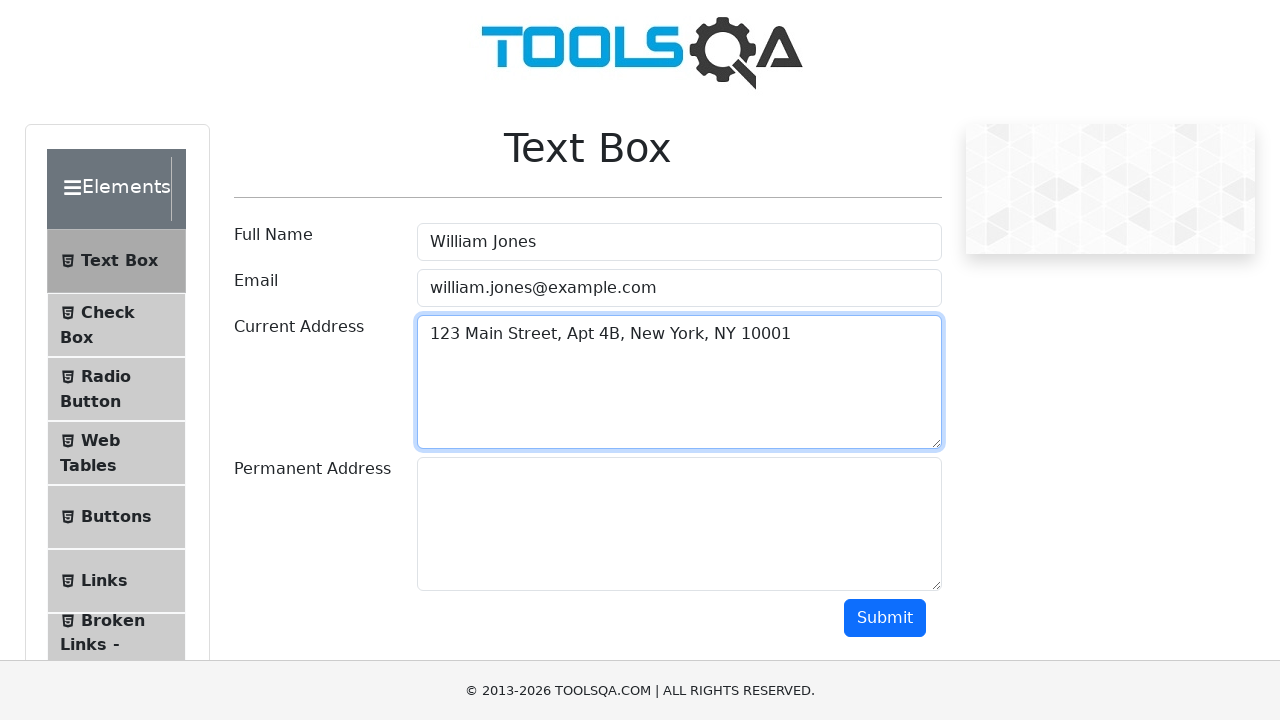

Filled permanent address field with '456 Oak Avenue, Suite 200, Los Angeles, CA 90001' on textarea#permanentAddress
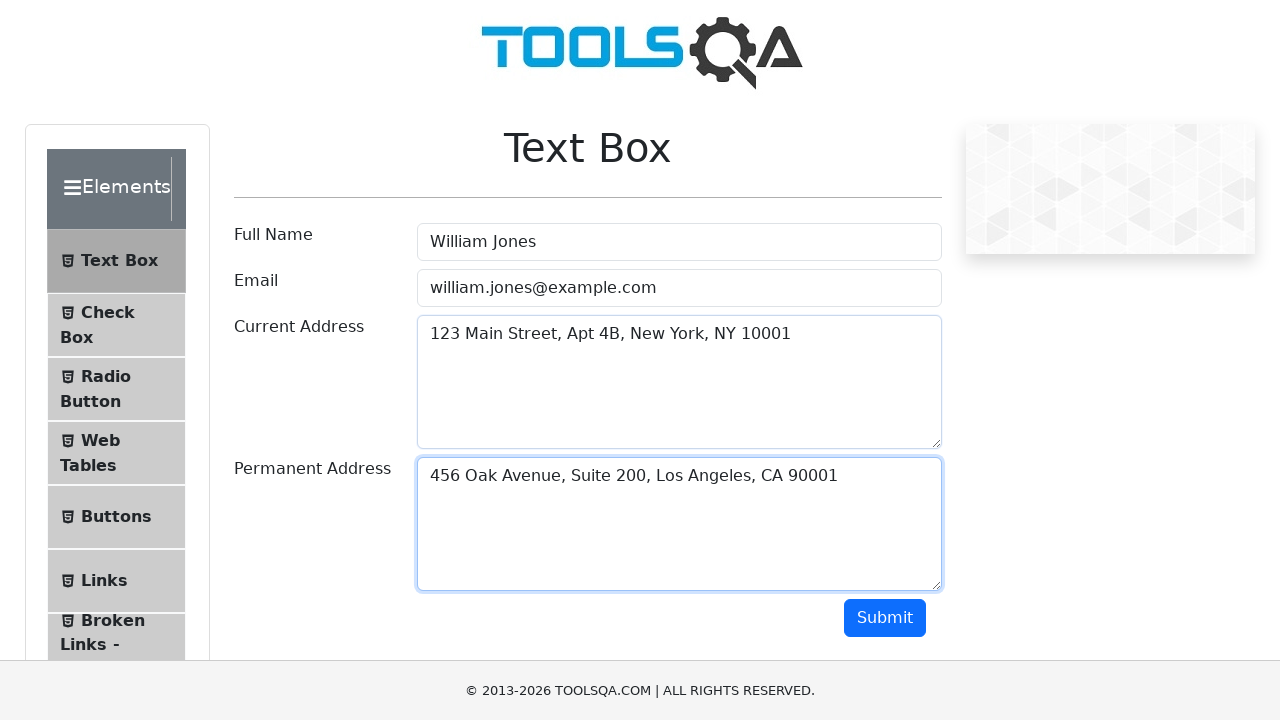

Clicked submit button to submit the form at (885, 618) on button#submit
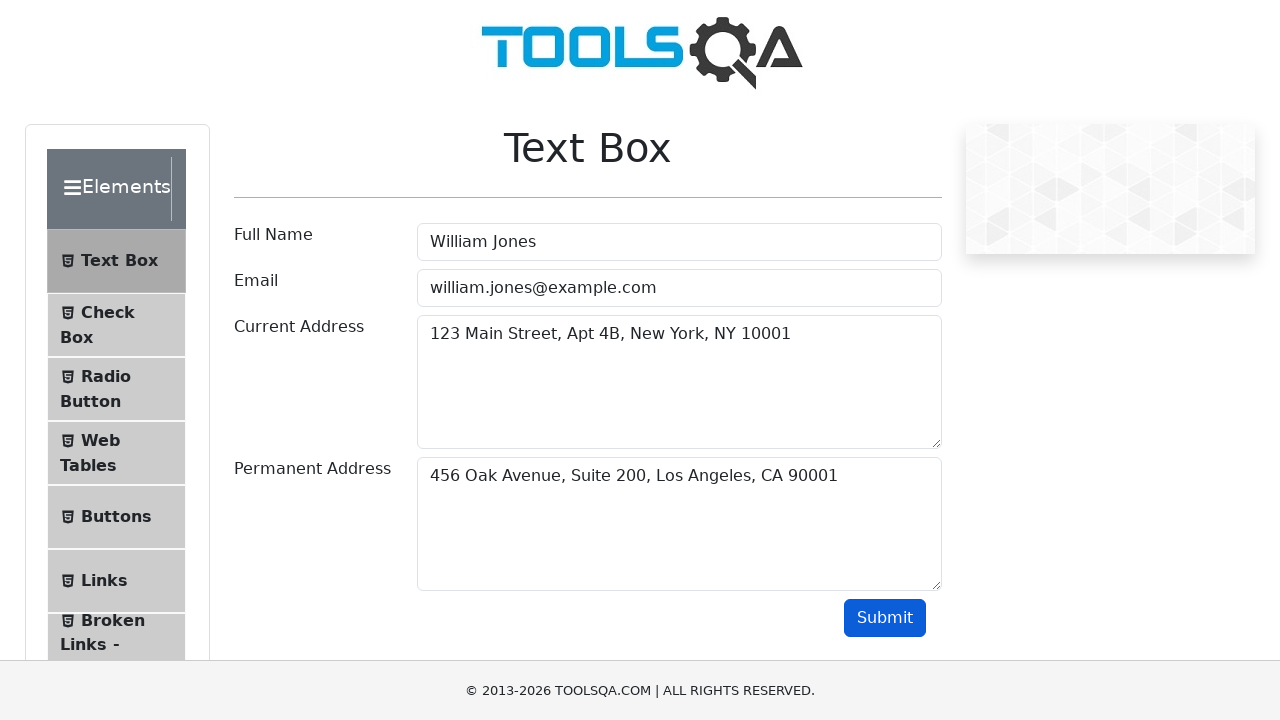

Form submission completed and confirmation displayed
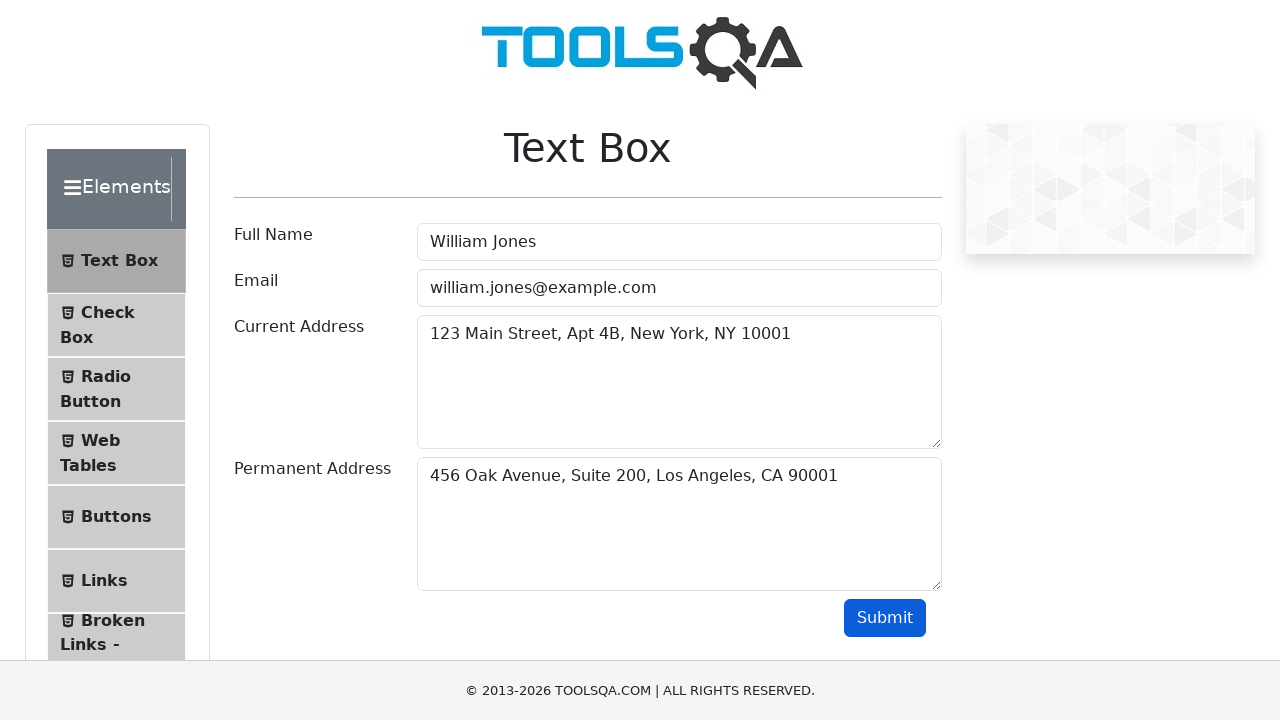

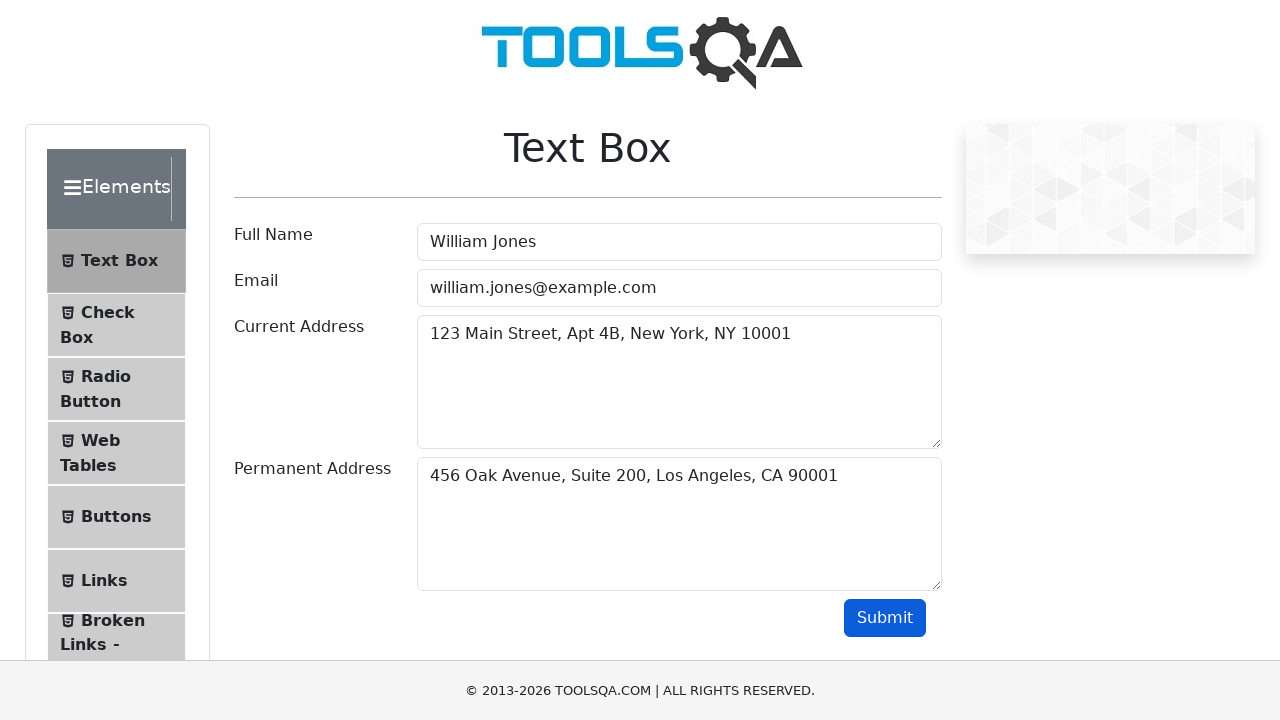